Tests progress bar functionality by clicking start button and waiting for it to reach 100%

Starting URL: https://demoqa.com/progress-bar

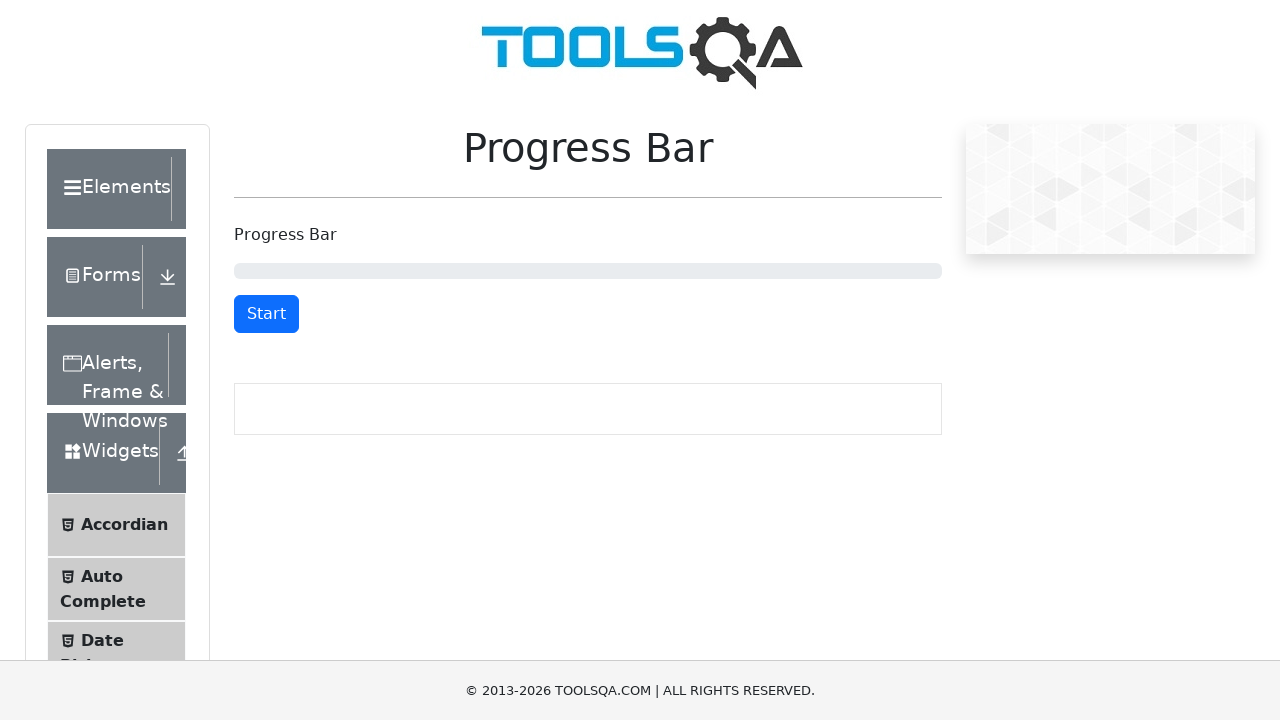

Clicked the Start button to begin progress bar at (266, 314) on #startStopButton
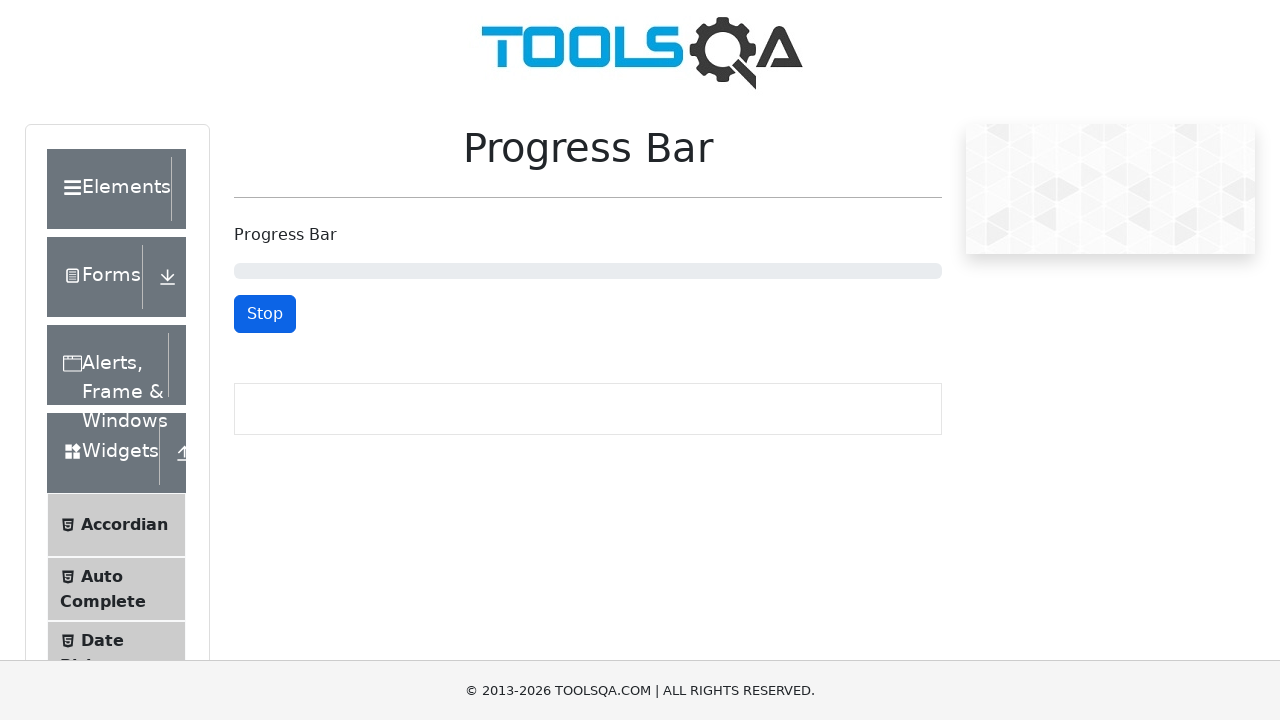

Progress bar reached 100% completion (bg-success class appeared)
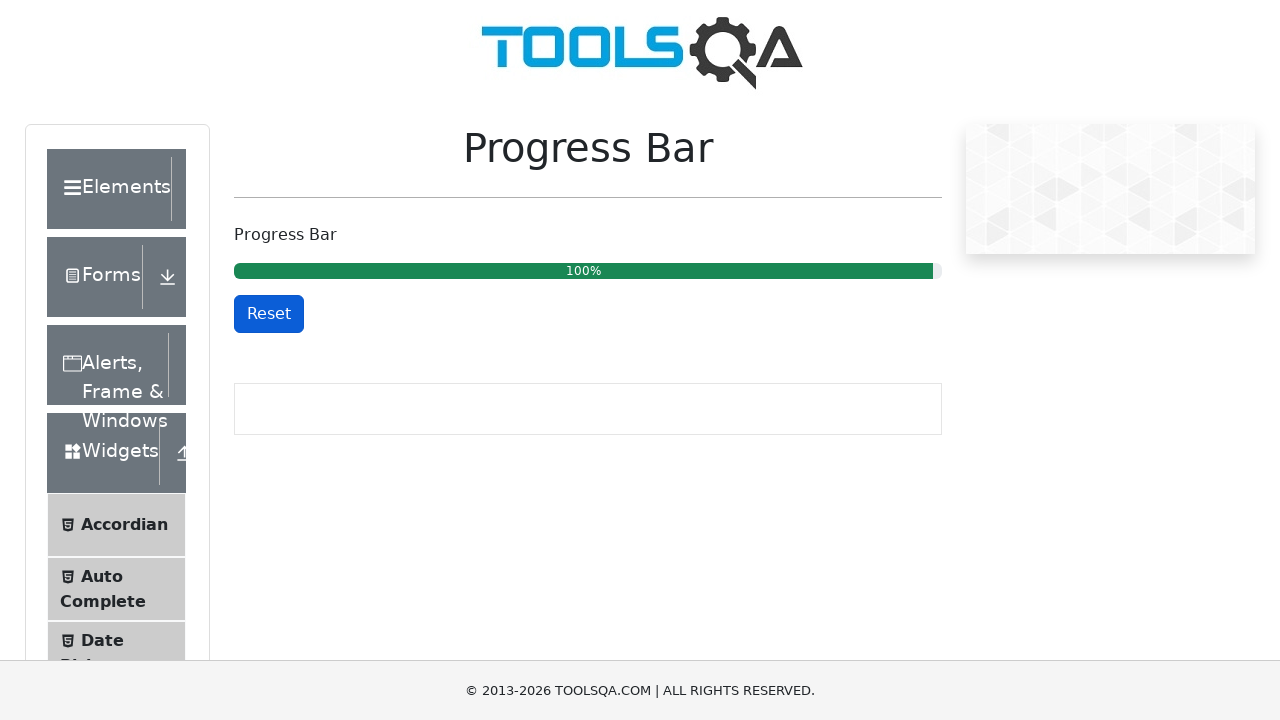

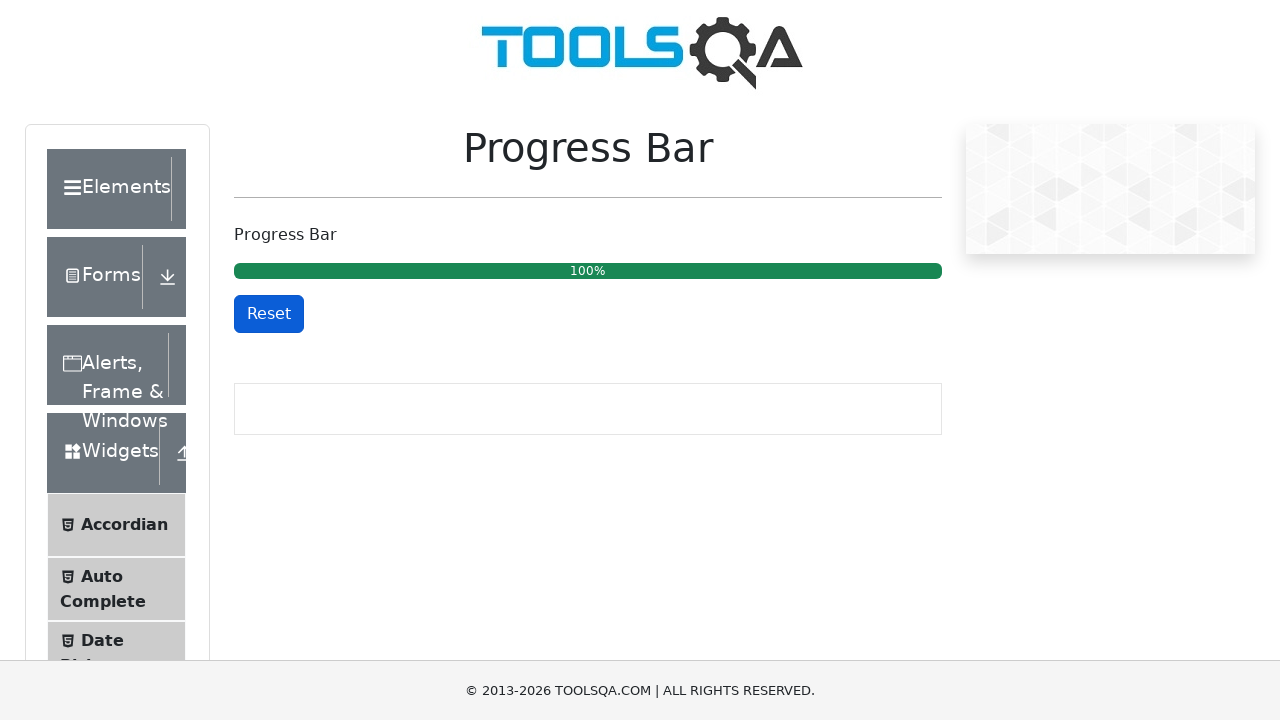